Navigates to Salesforce website and iterates through browser windows, attempting to close the 7th window if it exists. In a clean environment with only one window open, this verifies the page loads and window handles can be retrieved.

Starting URL: https://www.salesforce.com/

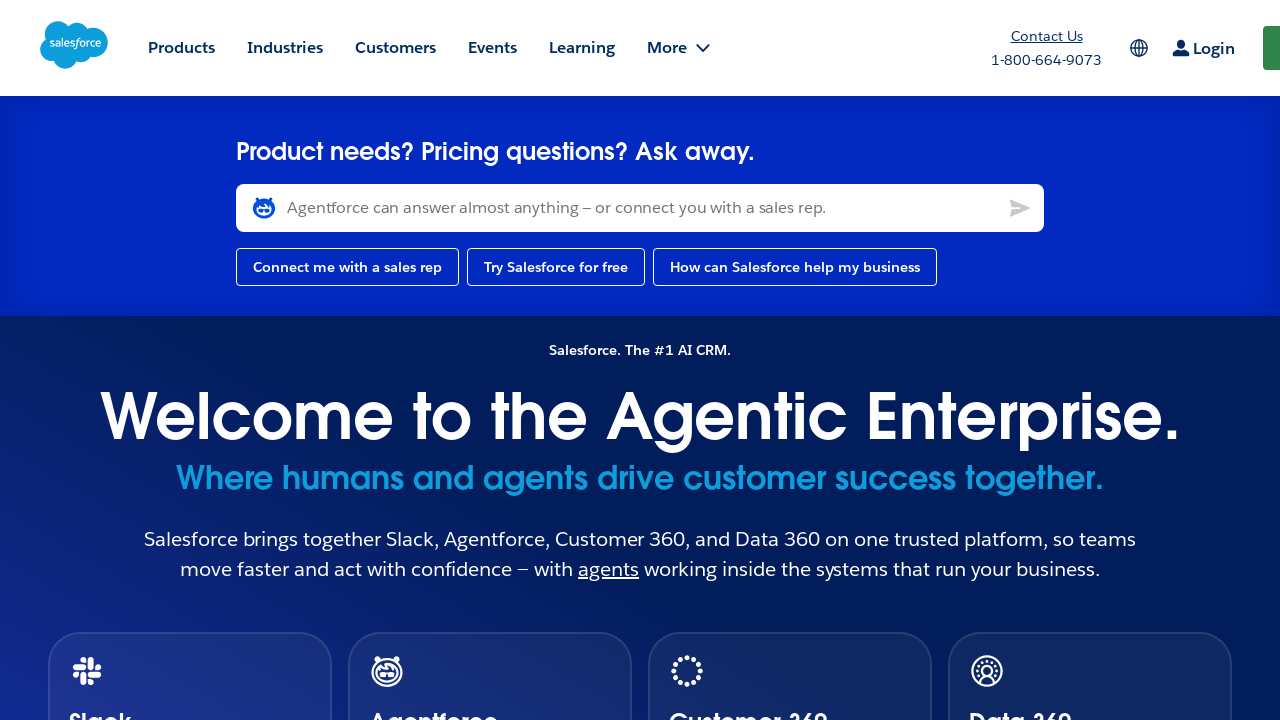

Set viewport size to 1920x1080
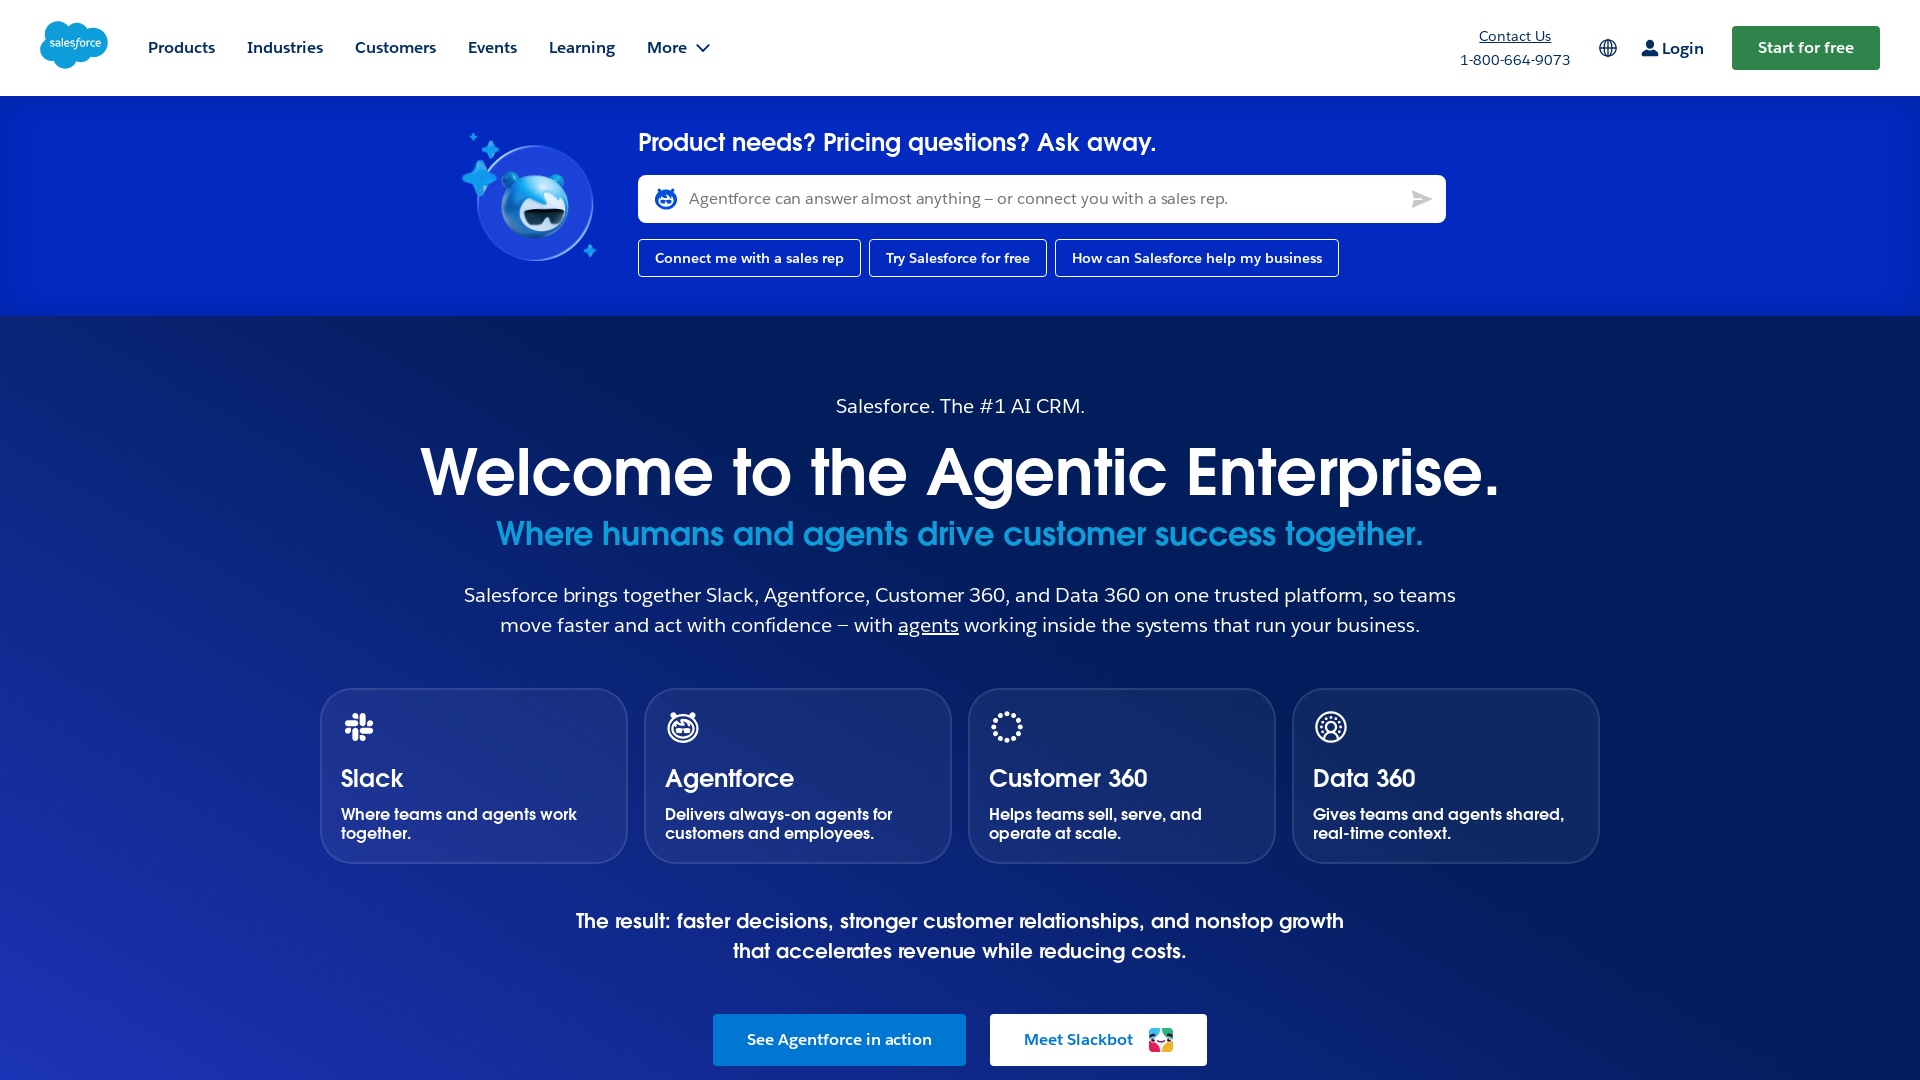

Waited for page to reach domcontentloaded state
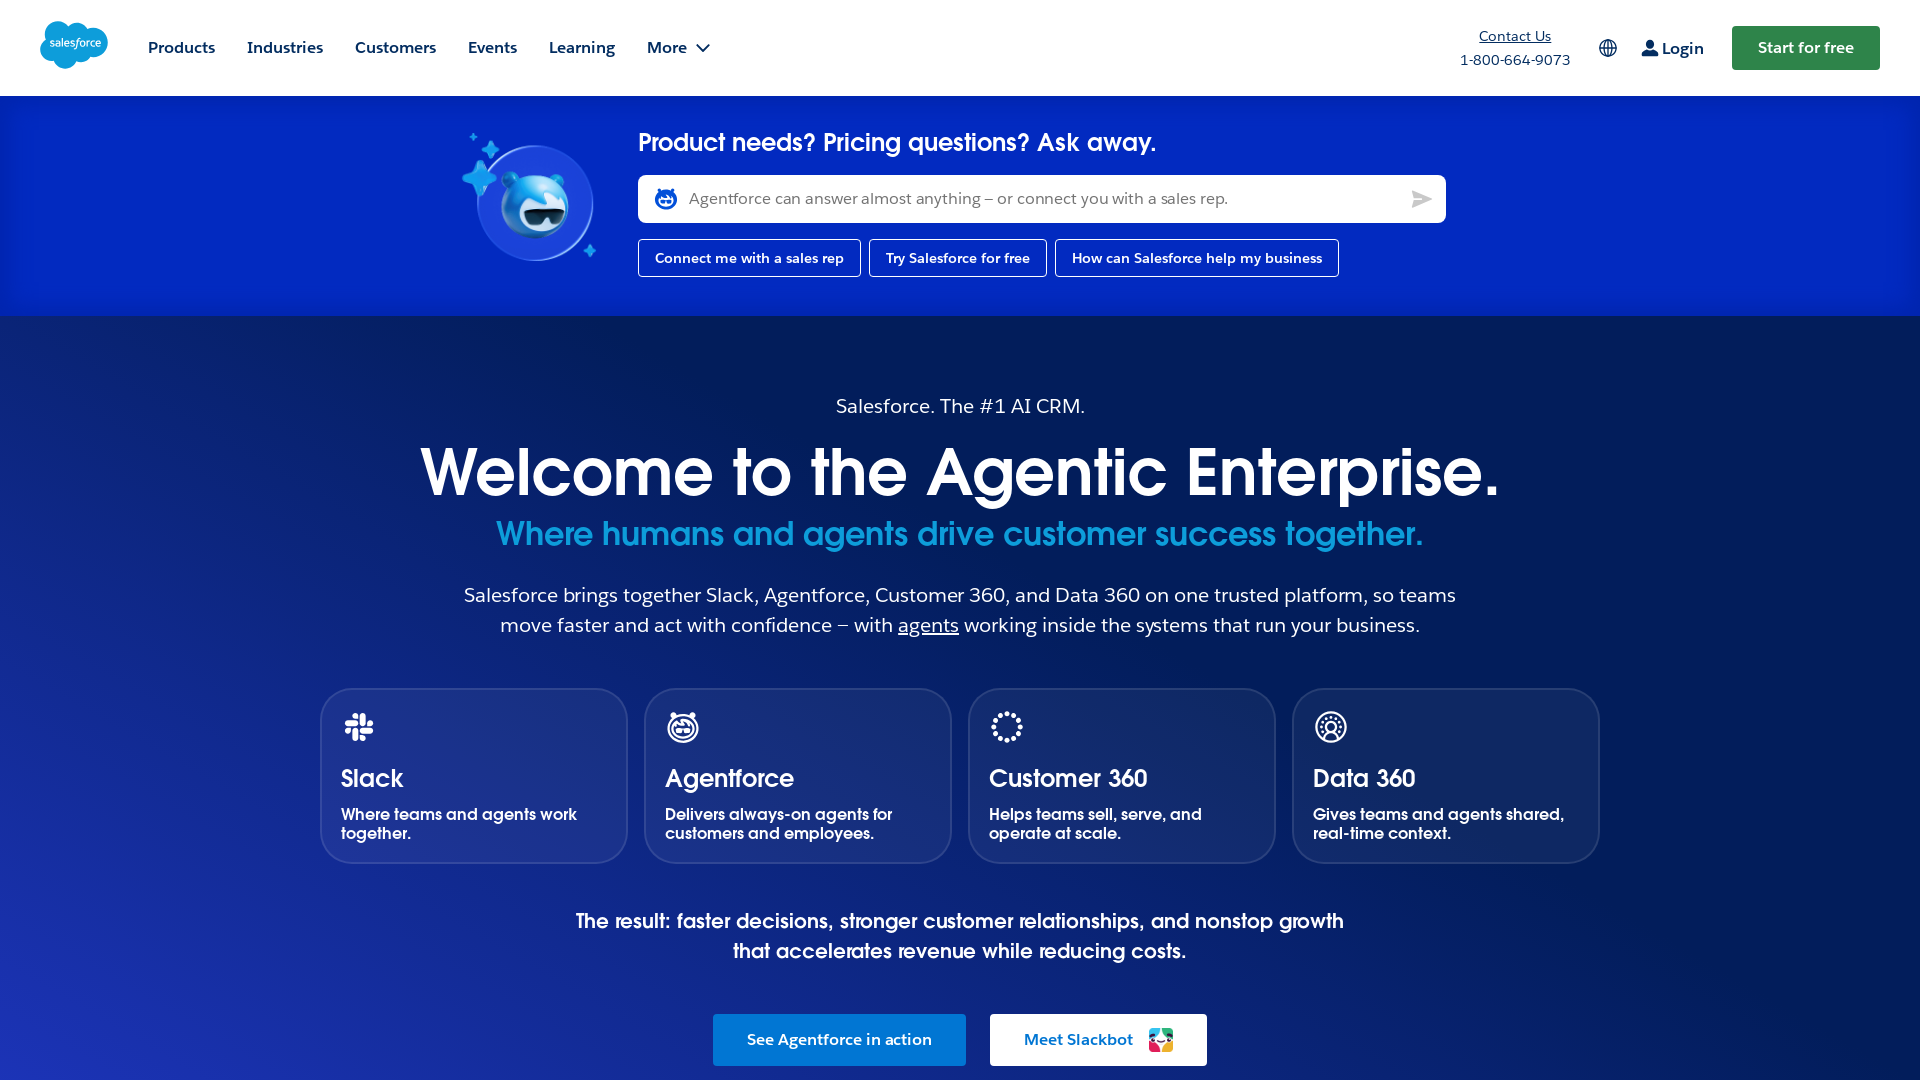

Retrieved all pages from context - found 1 page(s)
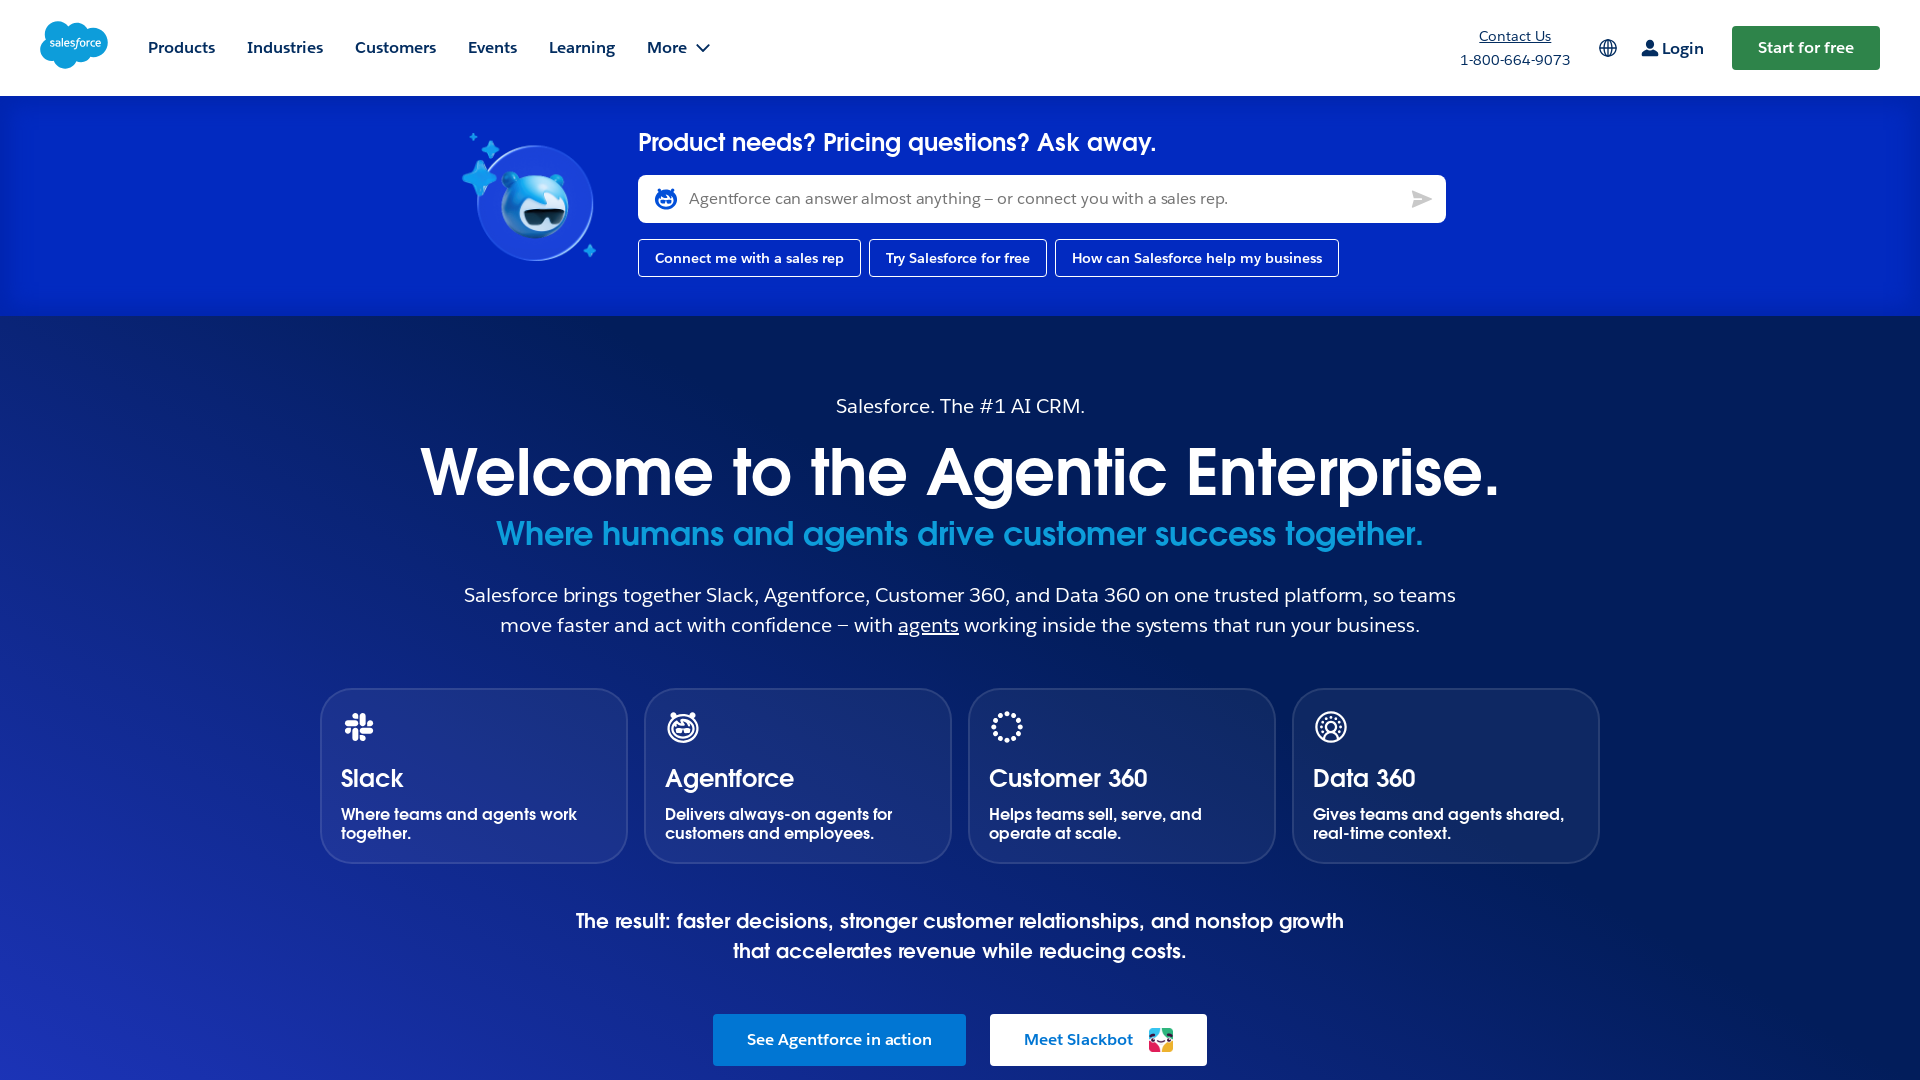

Checked window 1: 'Salesforce: The #1 AI CRM | Salesforce'
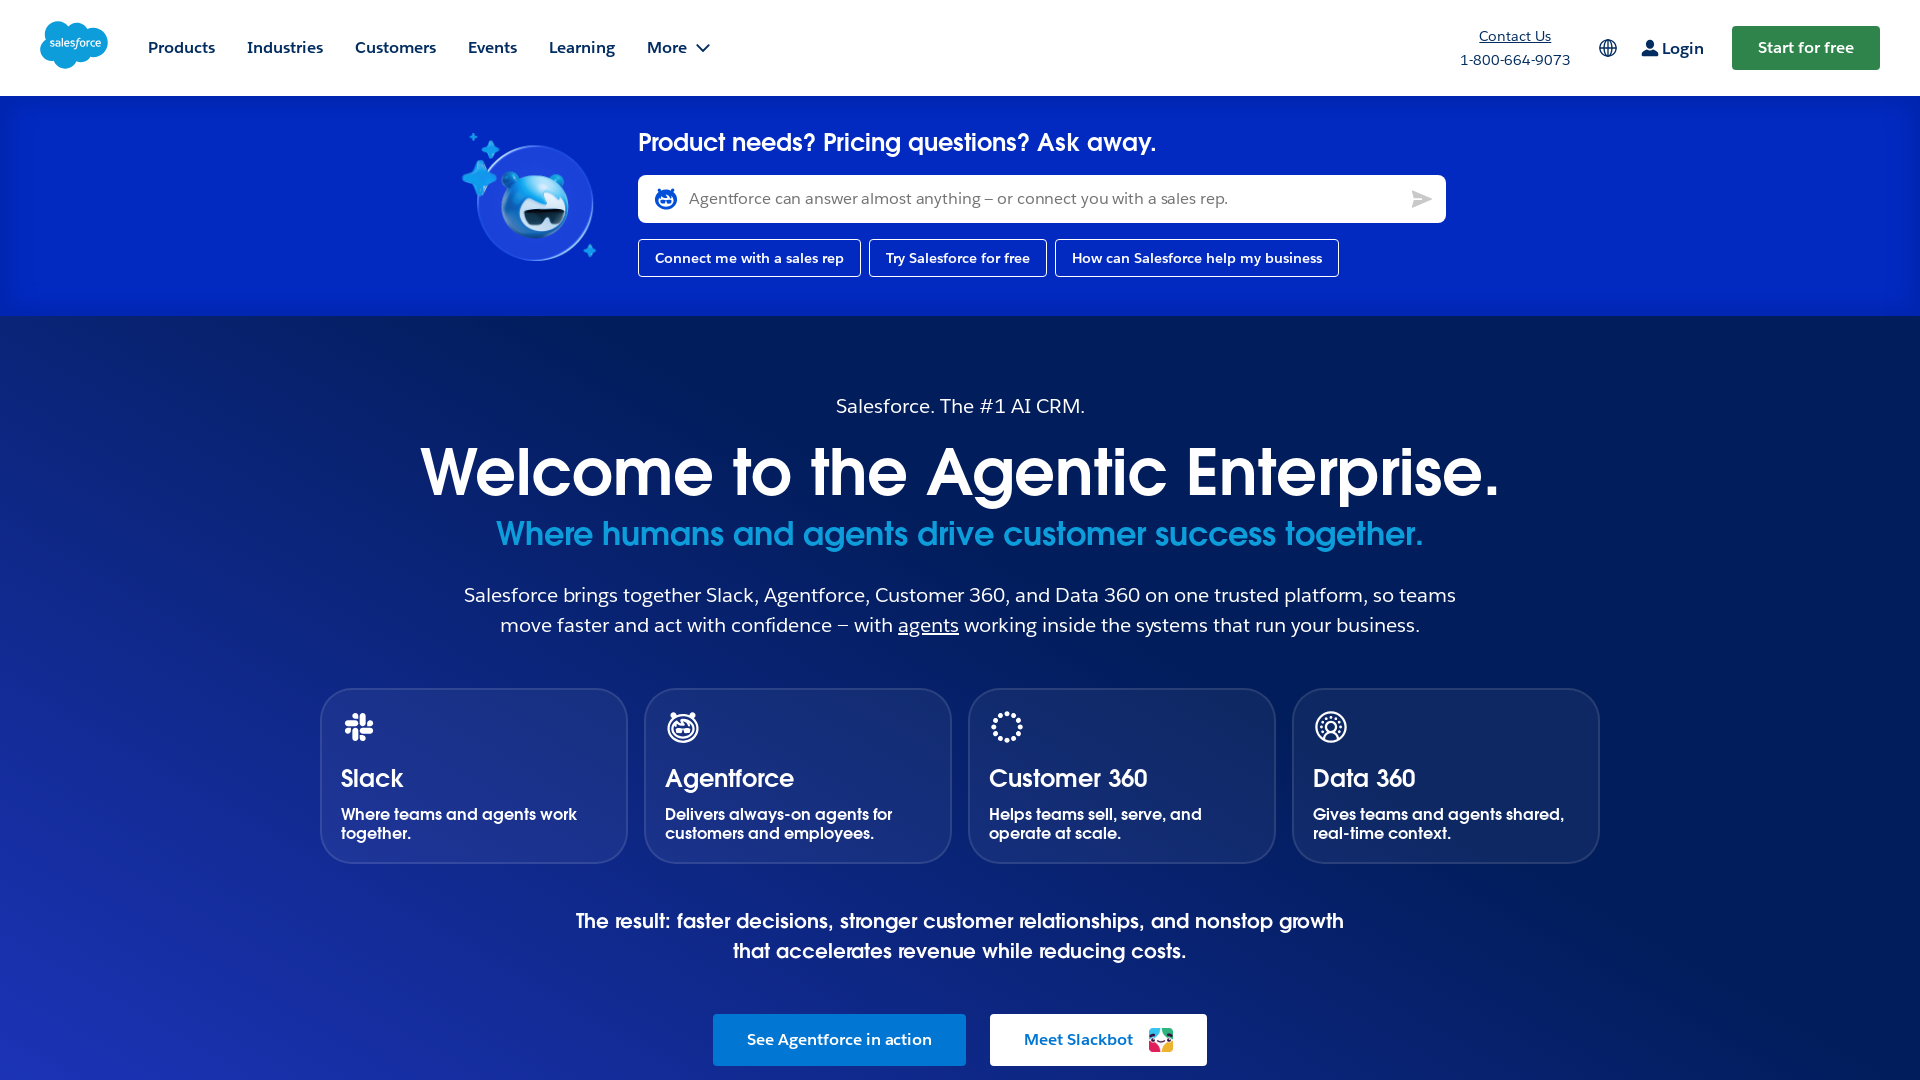

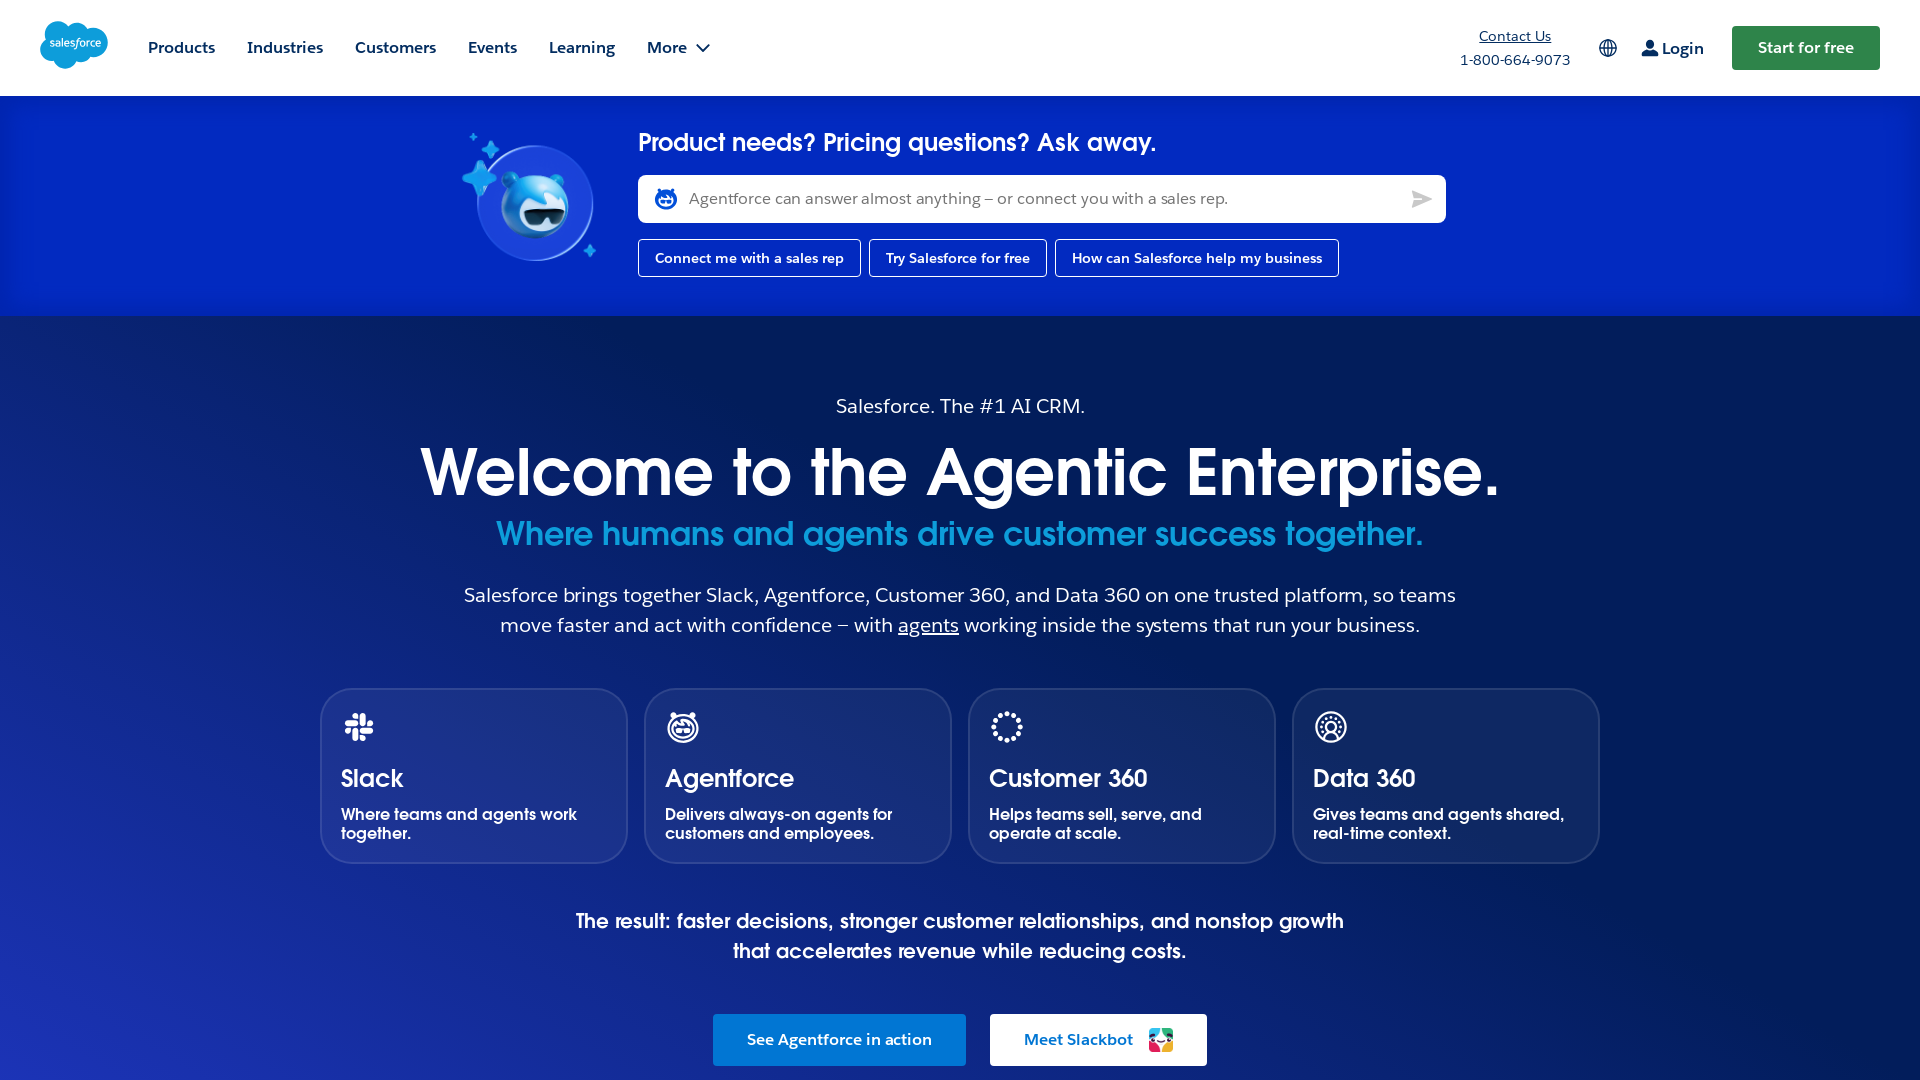